Tests a simple registration form by filling in email and password fields and submitting the form on a Selenium practice website.

Starting URL: https://rori4.github.io/selenium-practice/#/pages/practice/simple-registration

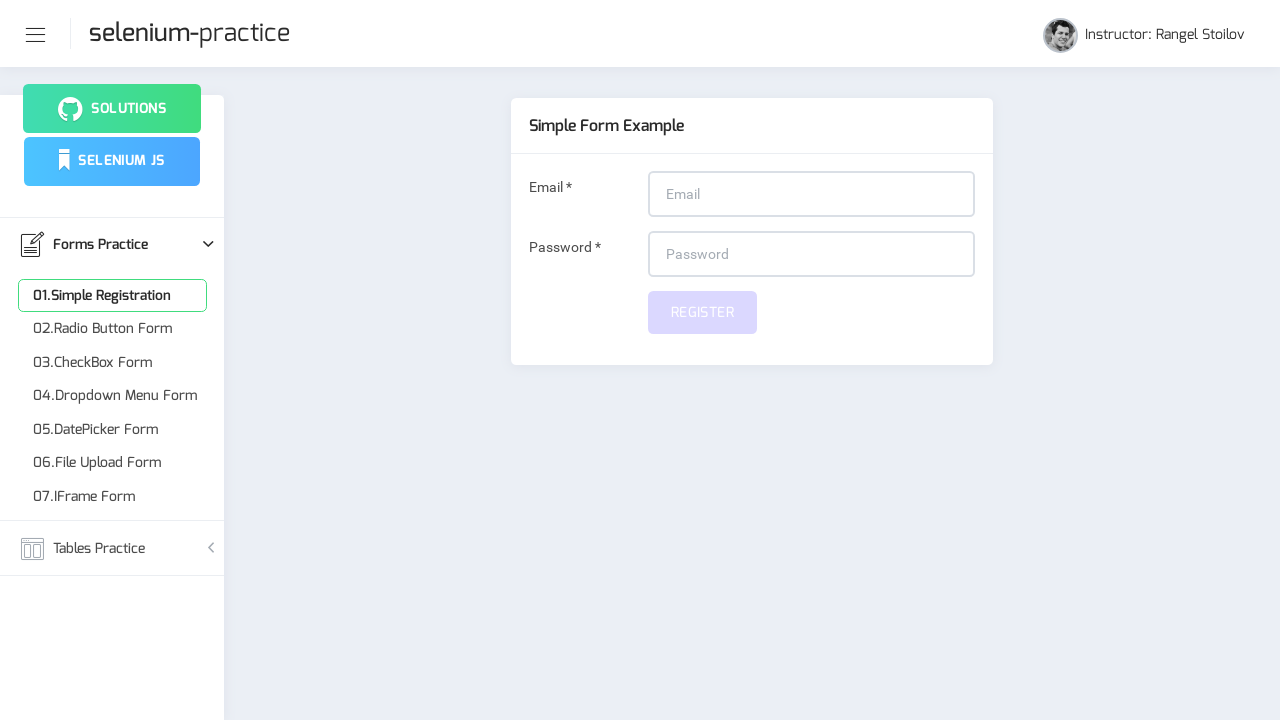

Filled email field with 'testuser2024@example.com' on input[name='email']
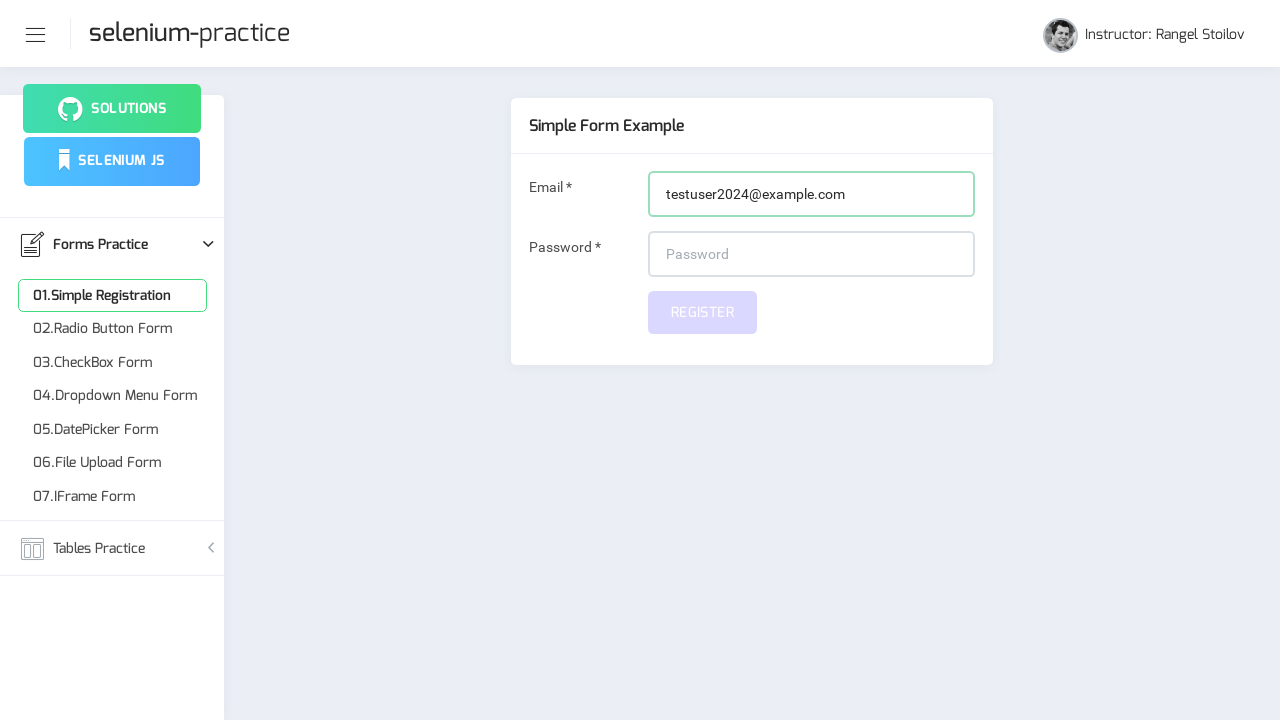

Filled password field with 'SecurePass789' on #password
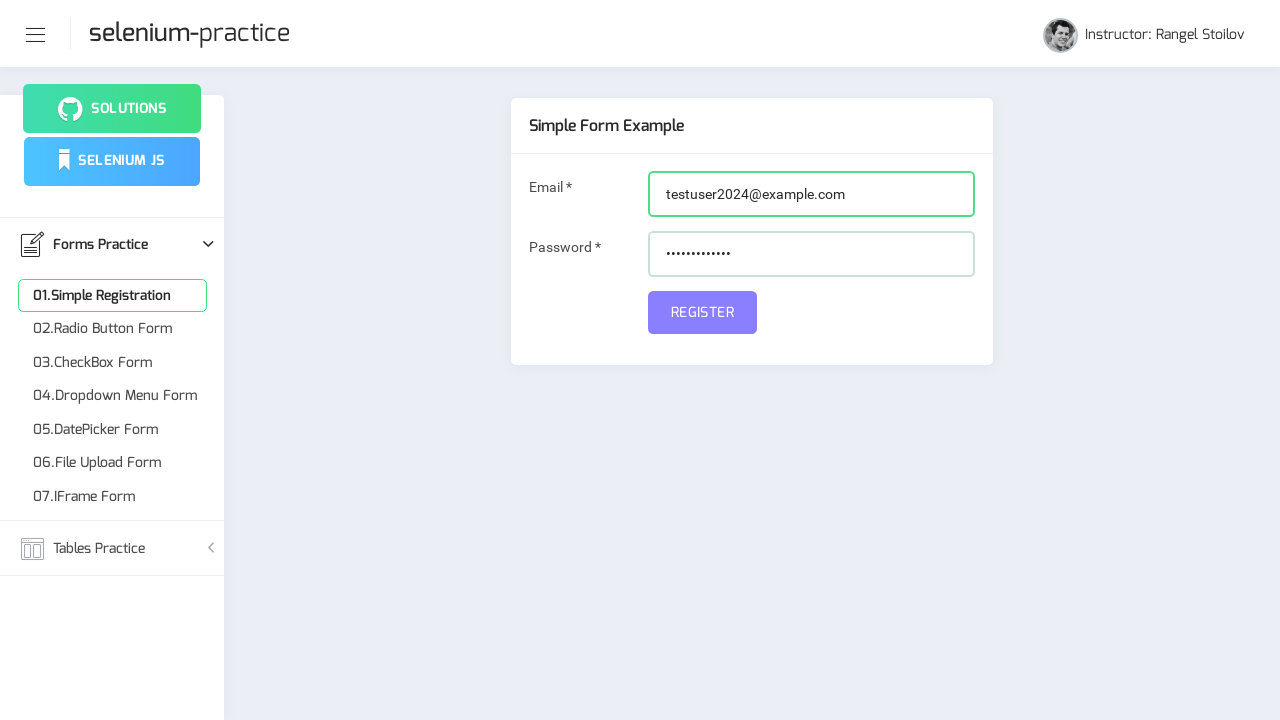

Clicked submit button to complete registration at (702, 312) on #submit
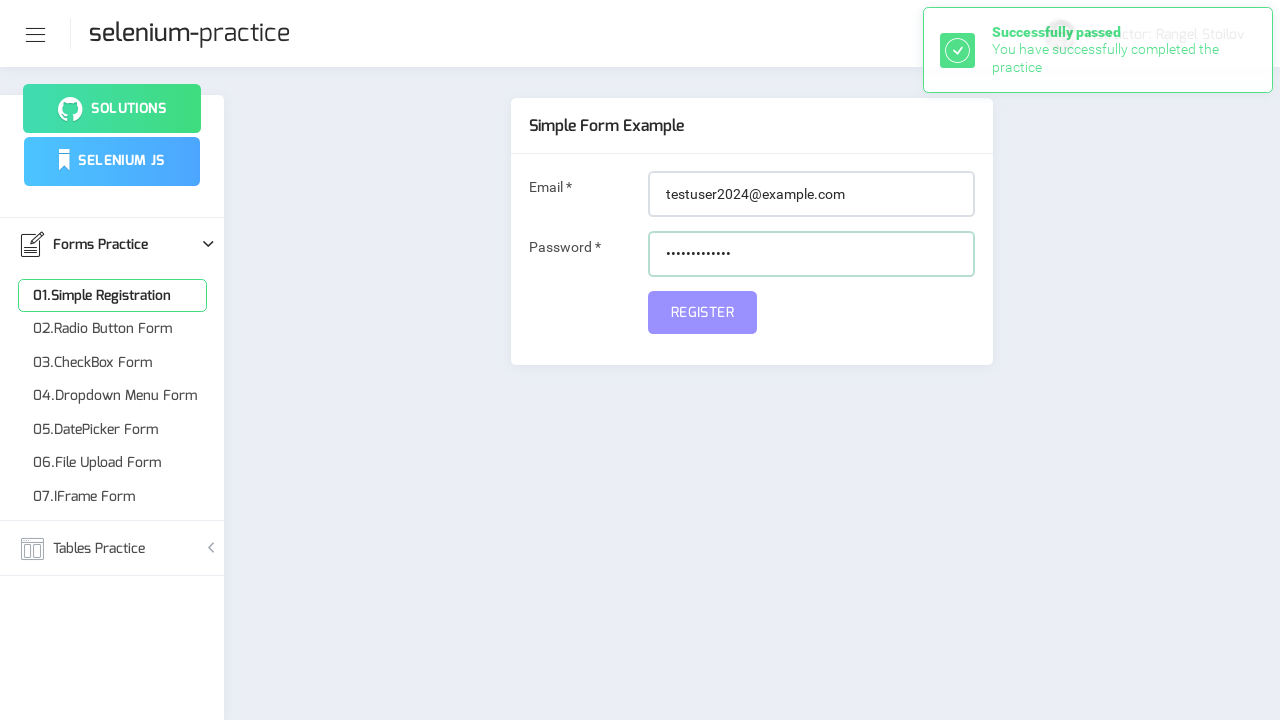

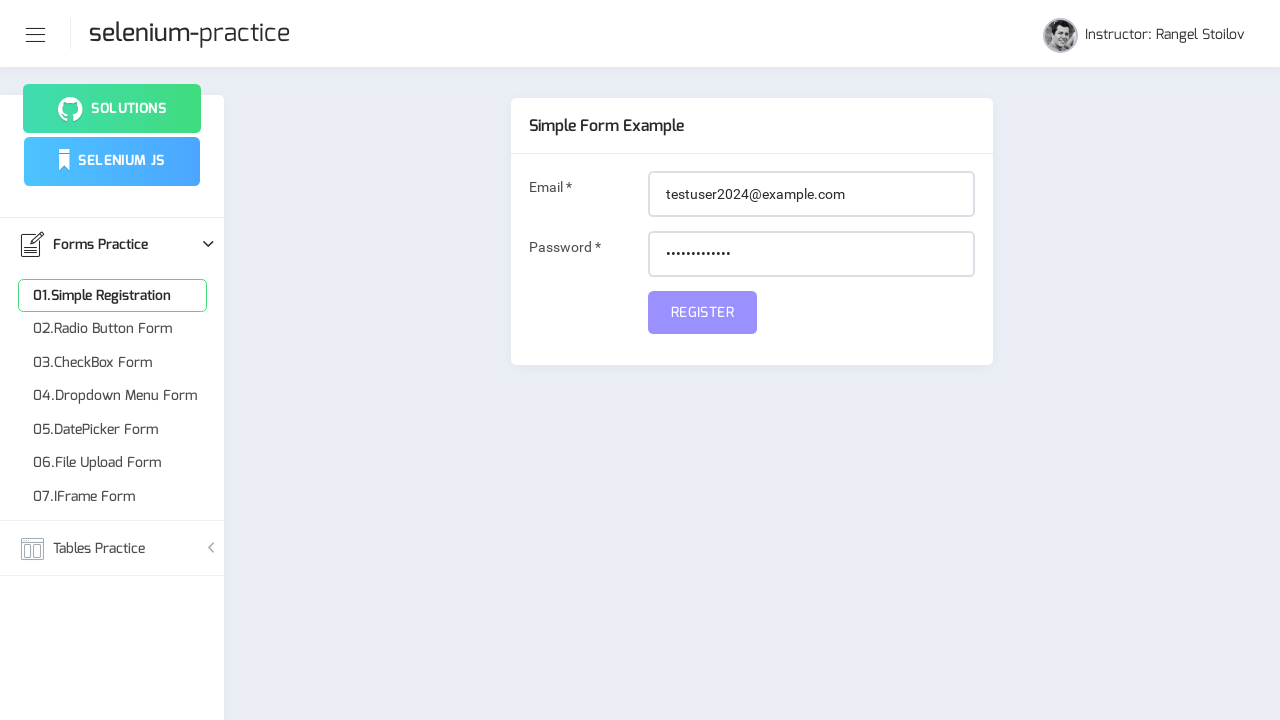